Navigates to the University of Virginia Observatory Hill Dining Room menu page and waits for the page content to load.

Starting URL: https://virginia.campusdish.com/LocationsAndMenus/ObservatoryHillDiningRoom

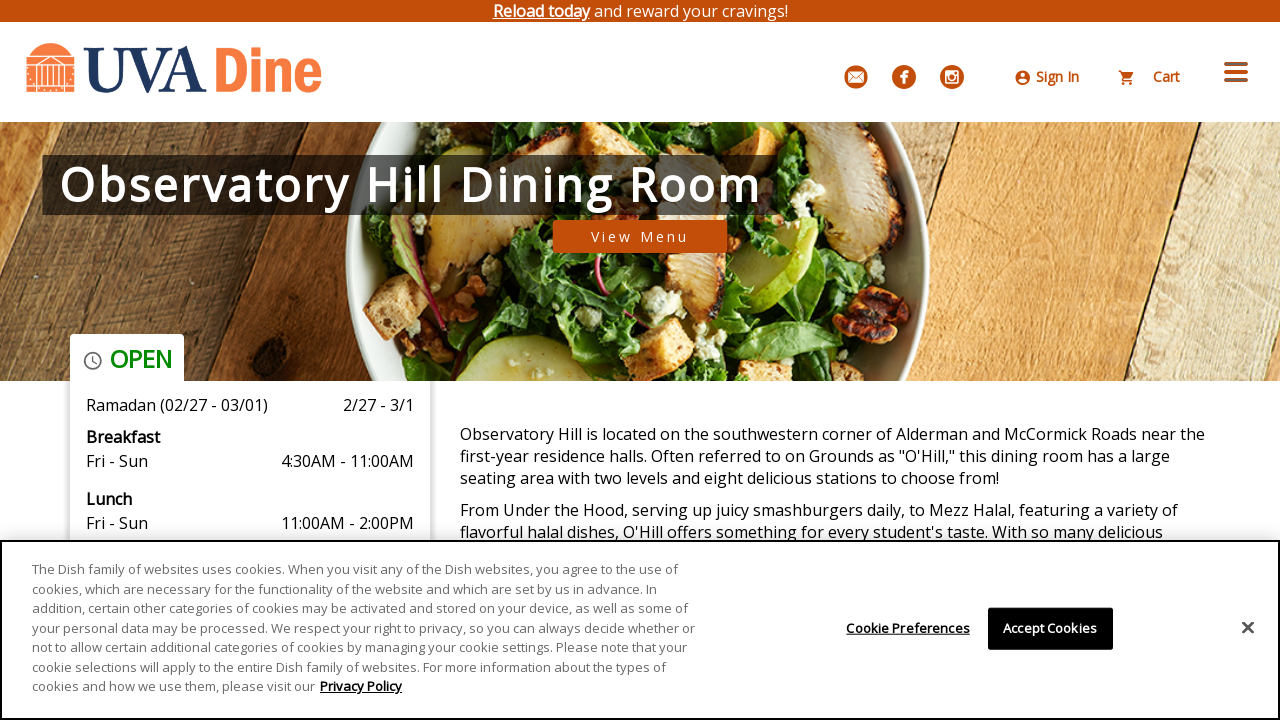

Navigated to University of Virginia Observatory Hill Dining Room menu page
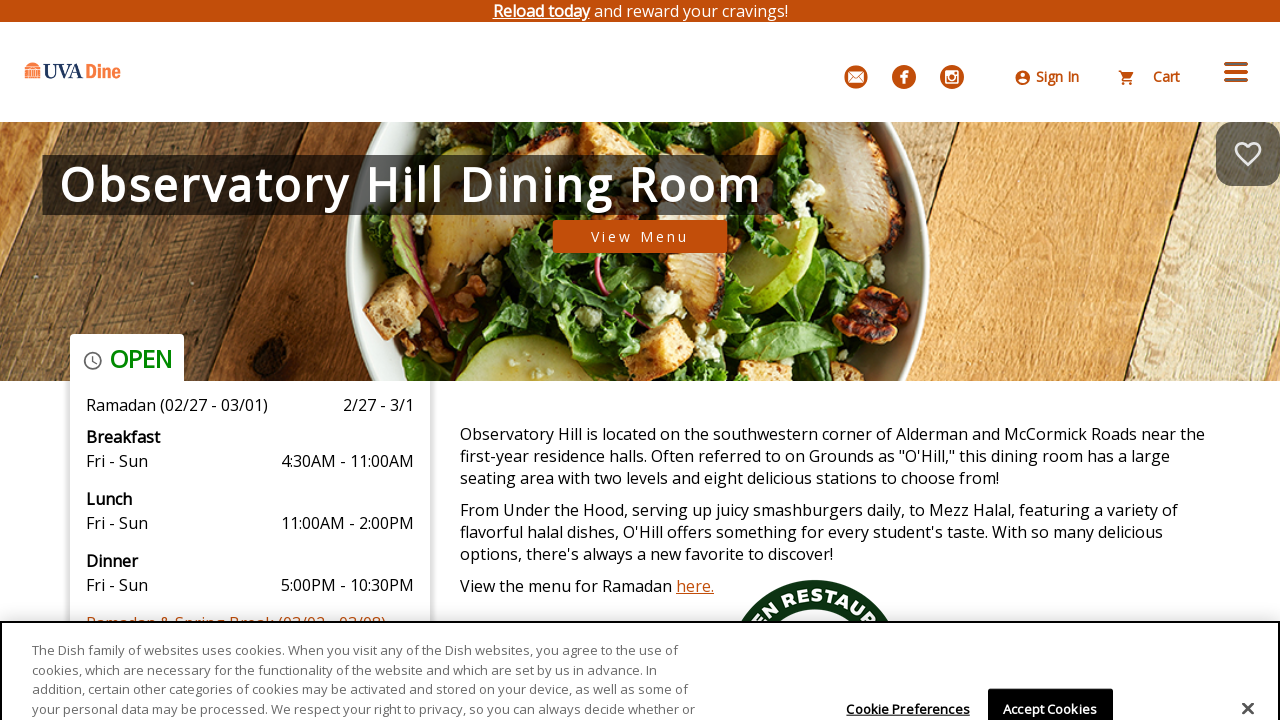

Page content loaded - network idle state reached
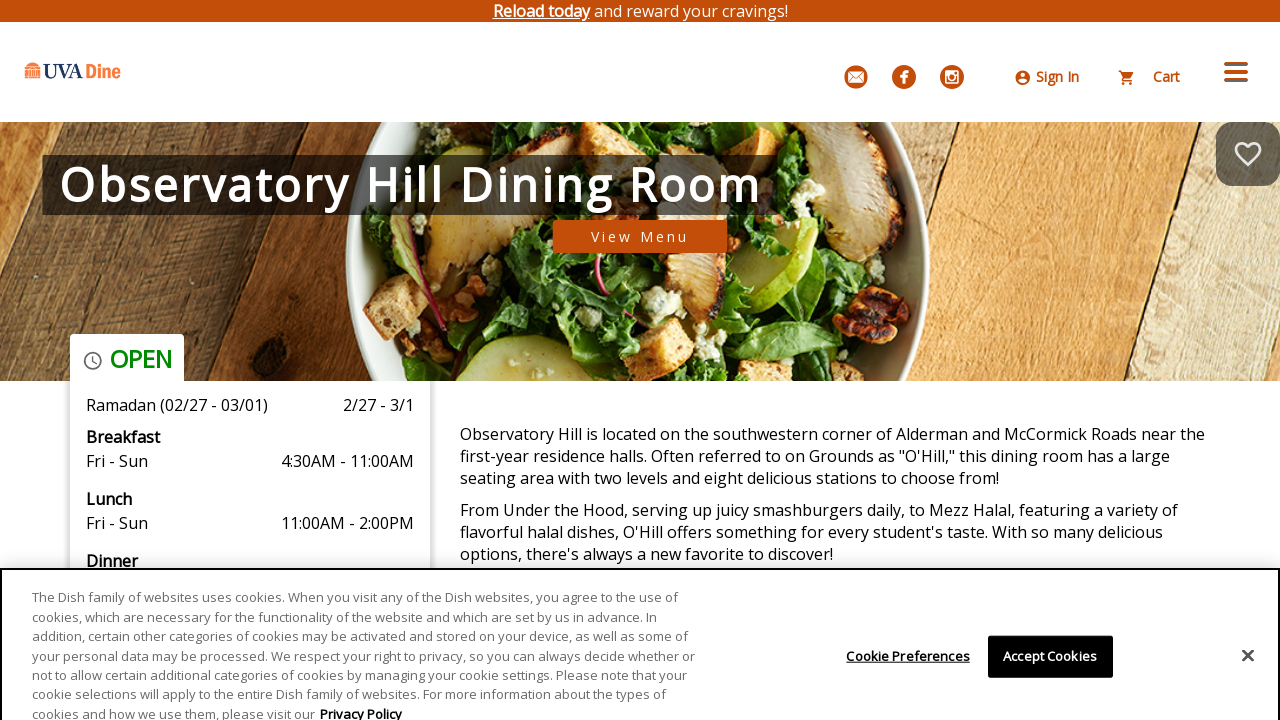

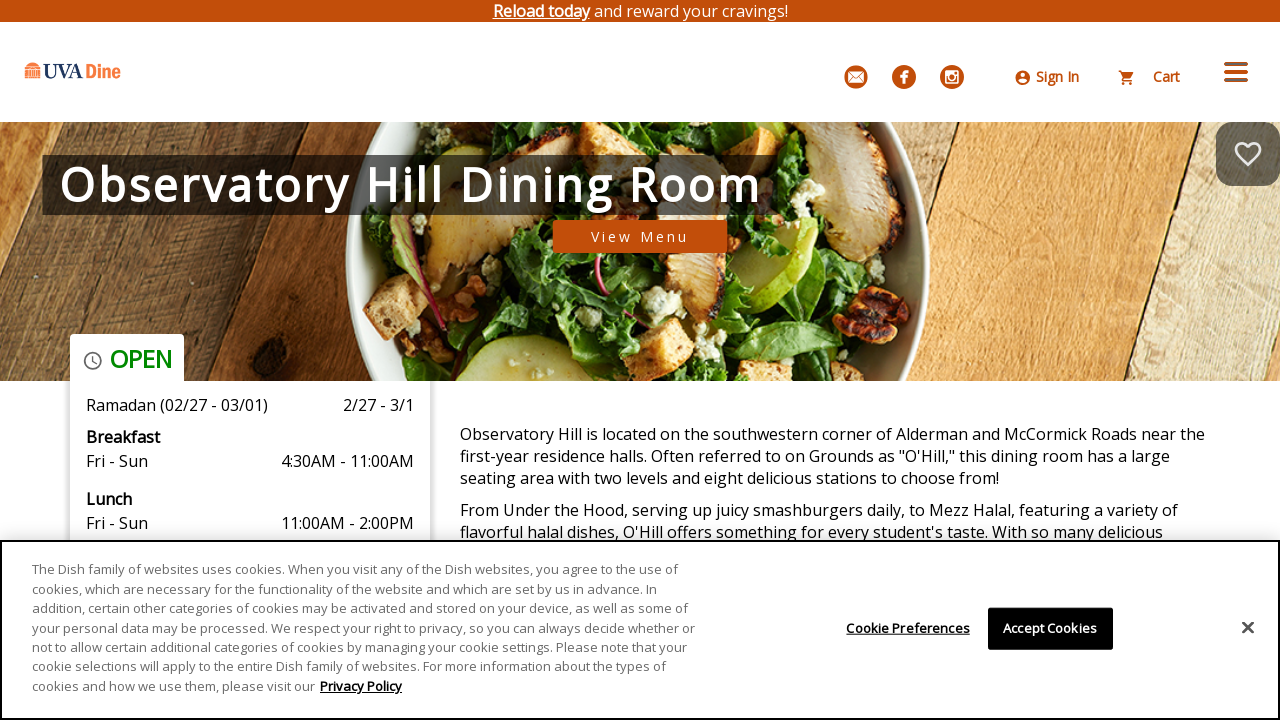